Tests signup with empty fields to verify validation message

Starting URL: https://www.demoblaze.com/

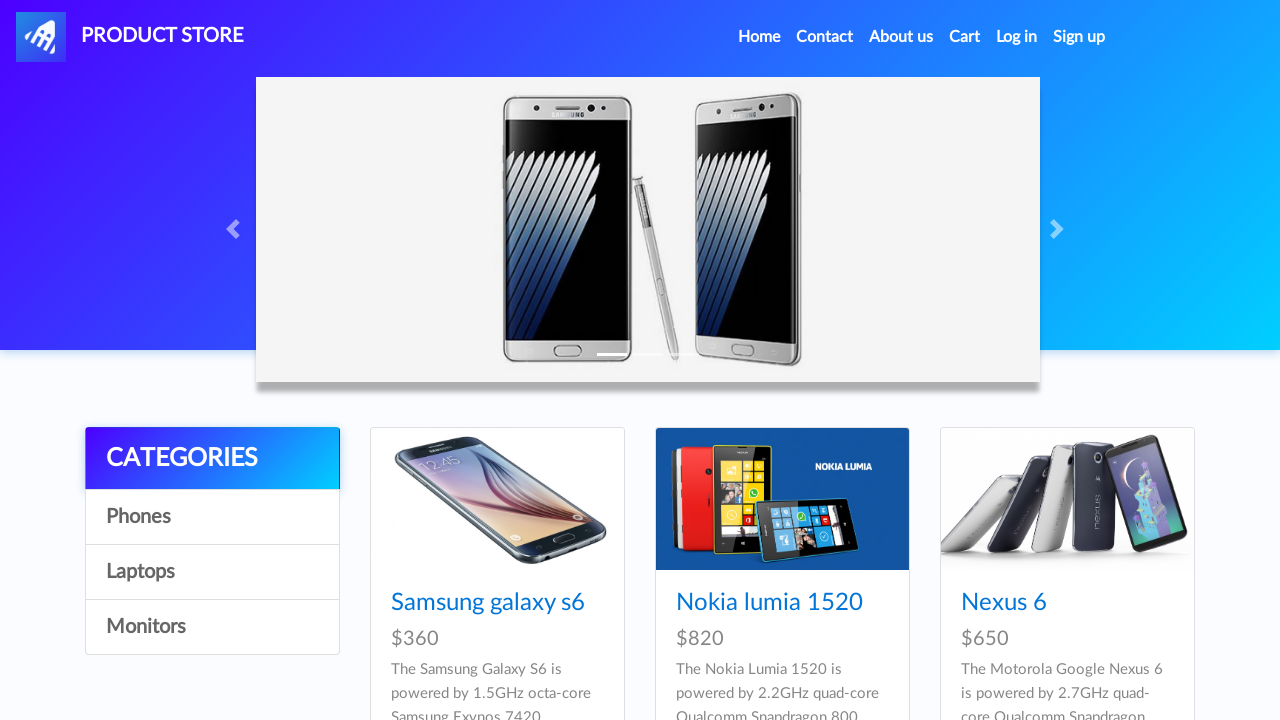

Clicked on Sign up link to open signup popup at (1079, 37) on a#signin2
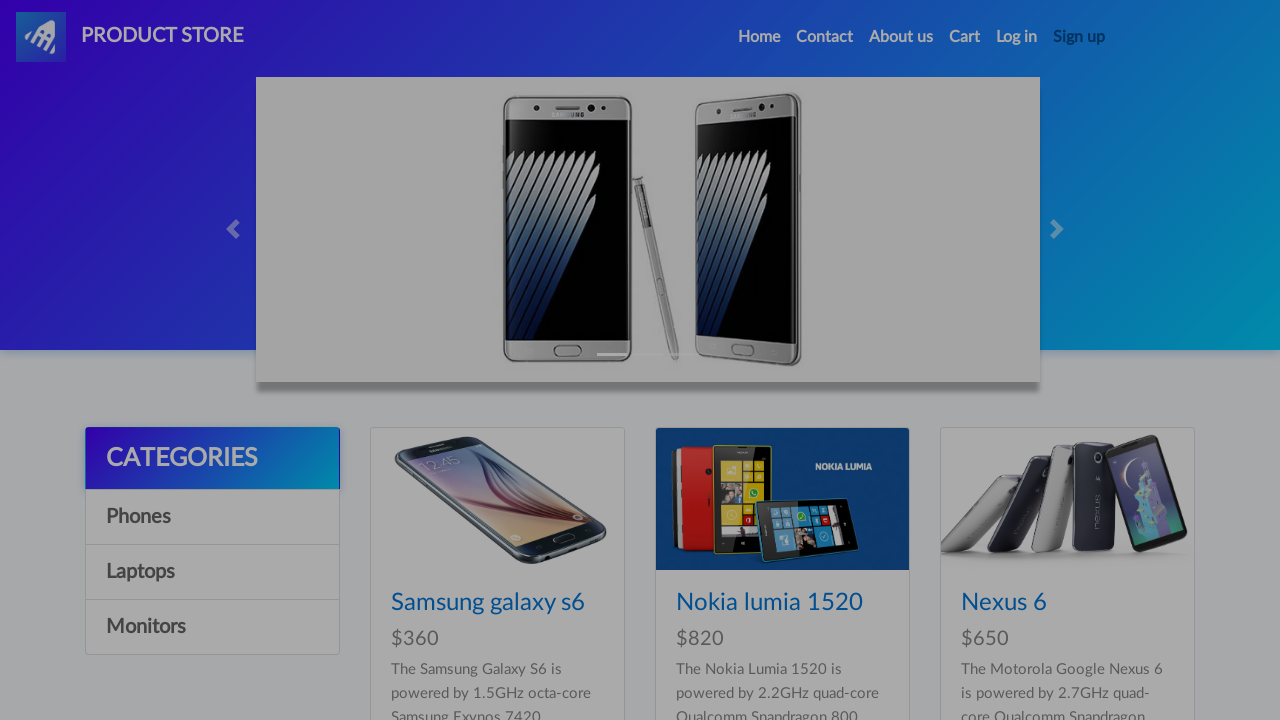

Signup modal became visible
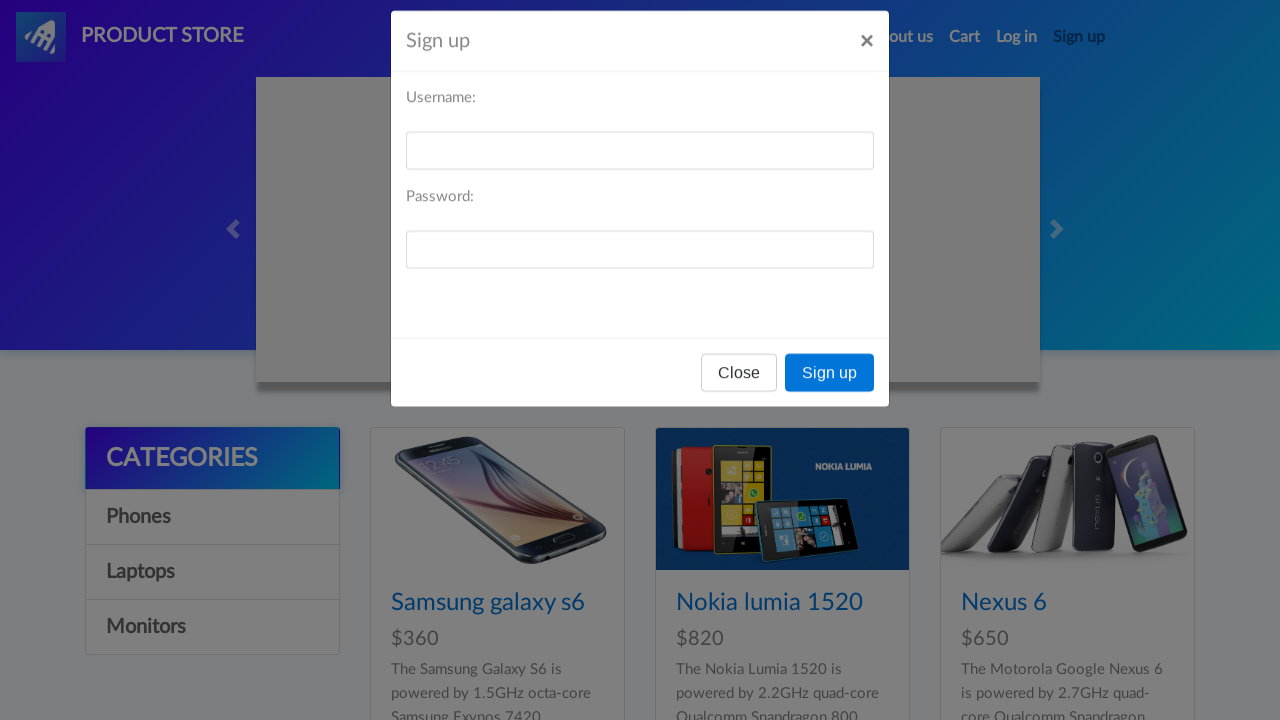

Clicked signup button with empty fields to test validation at (830, 393) on button[onclick='register()']
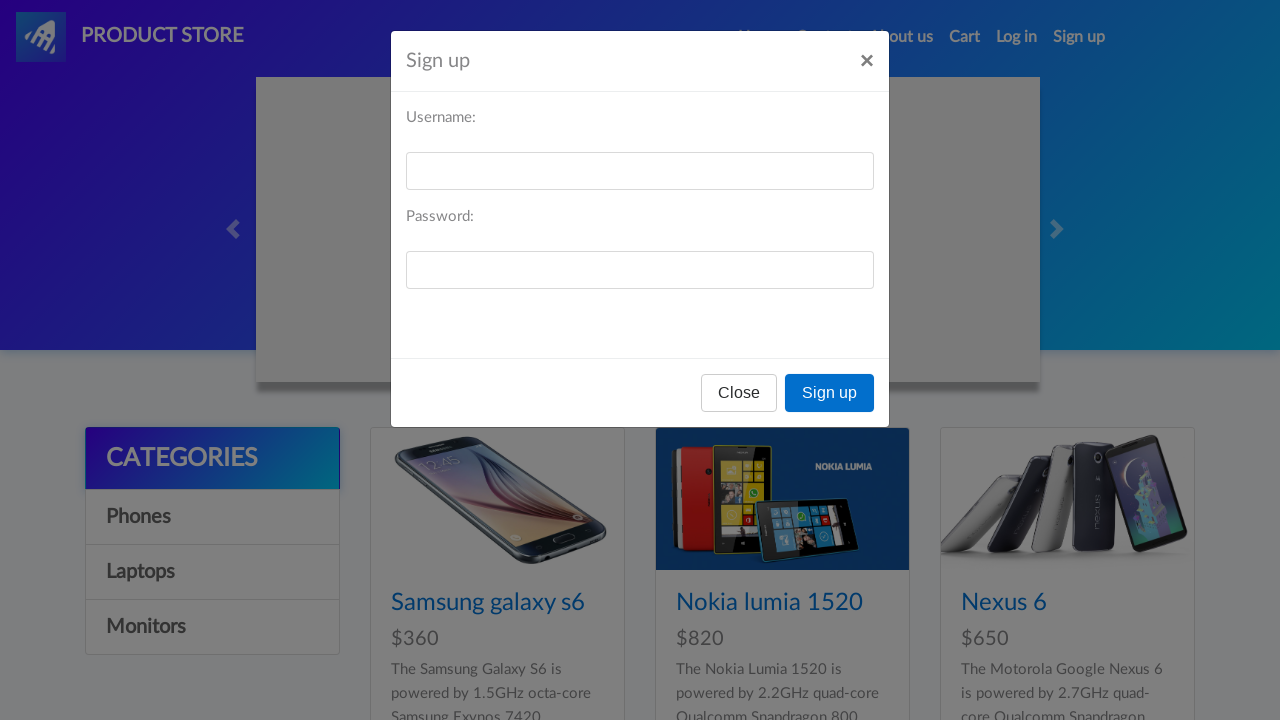

Set up dialog handler to accept validation alert
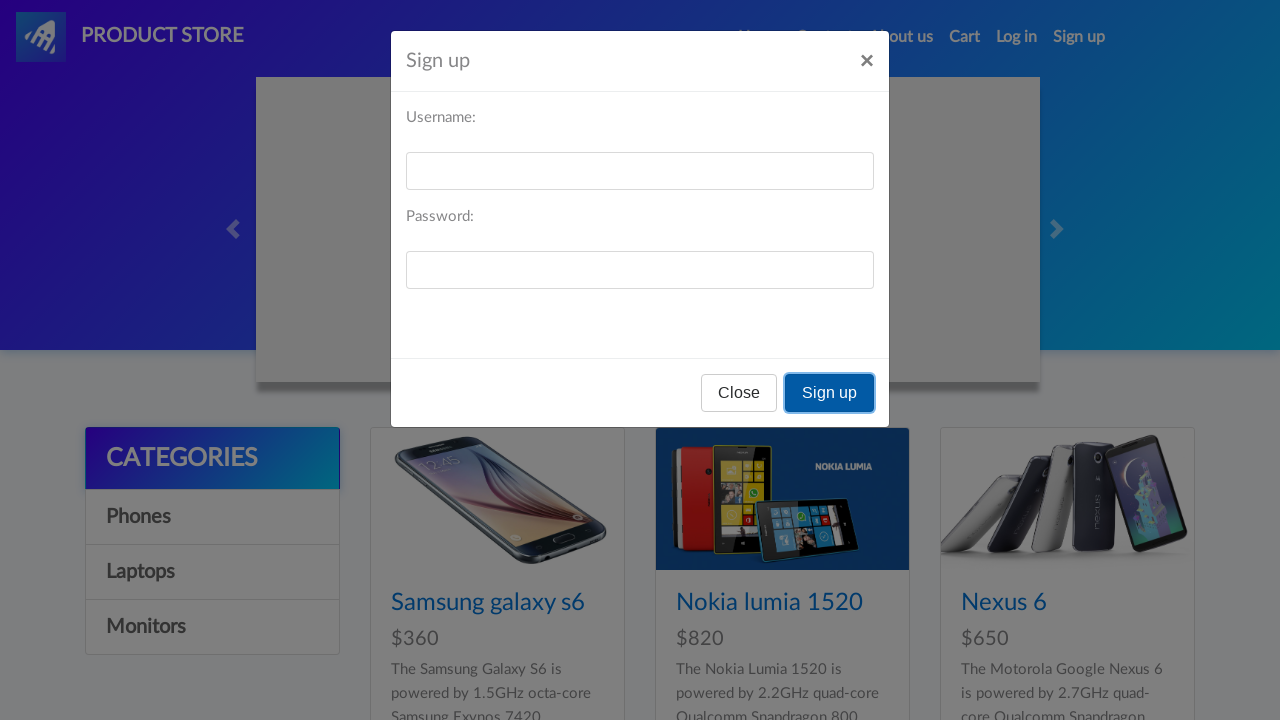

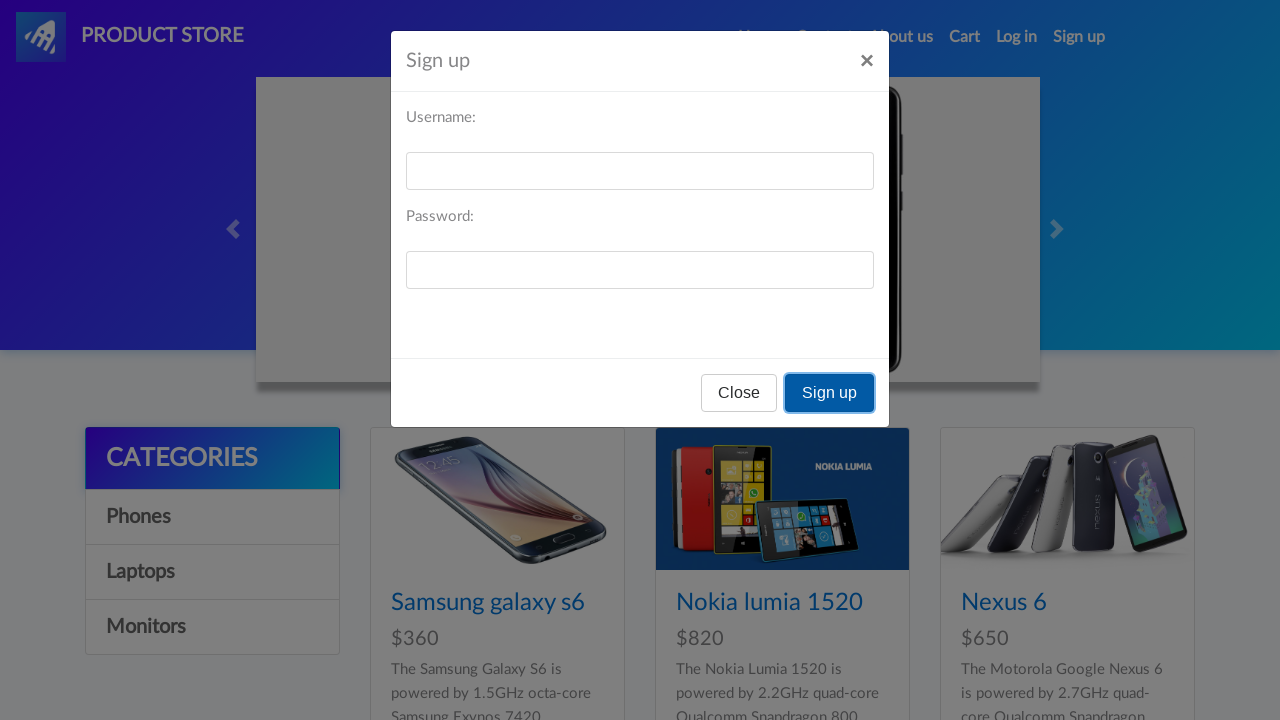